Tests JavaScript alert functionality by clicking the alert button, verifying the alert text, accepting it, and checking the result message

Starting URL: https://the-internet.herokuapp.com/javascript_alerts

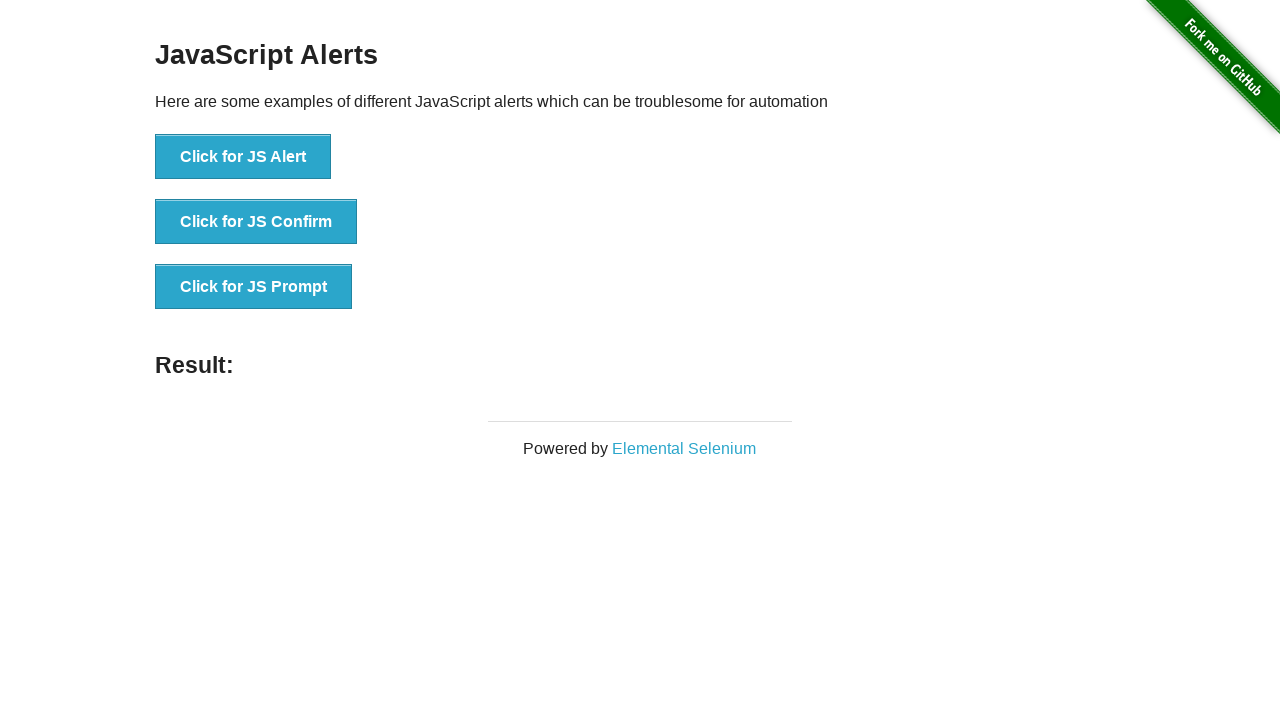

Navigated to JavaScript alerts page
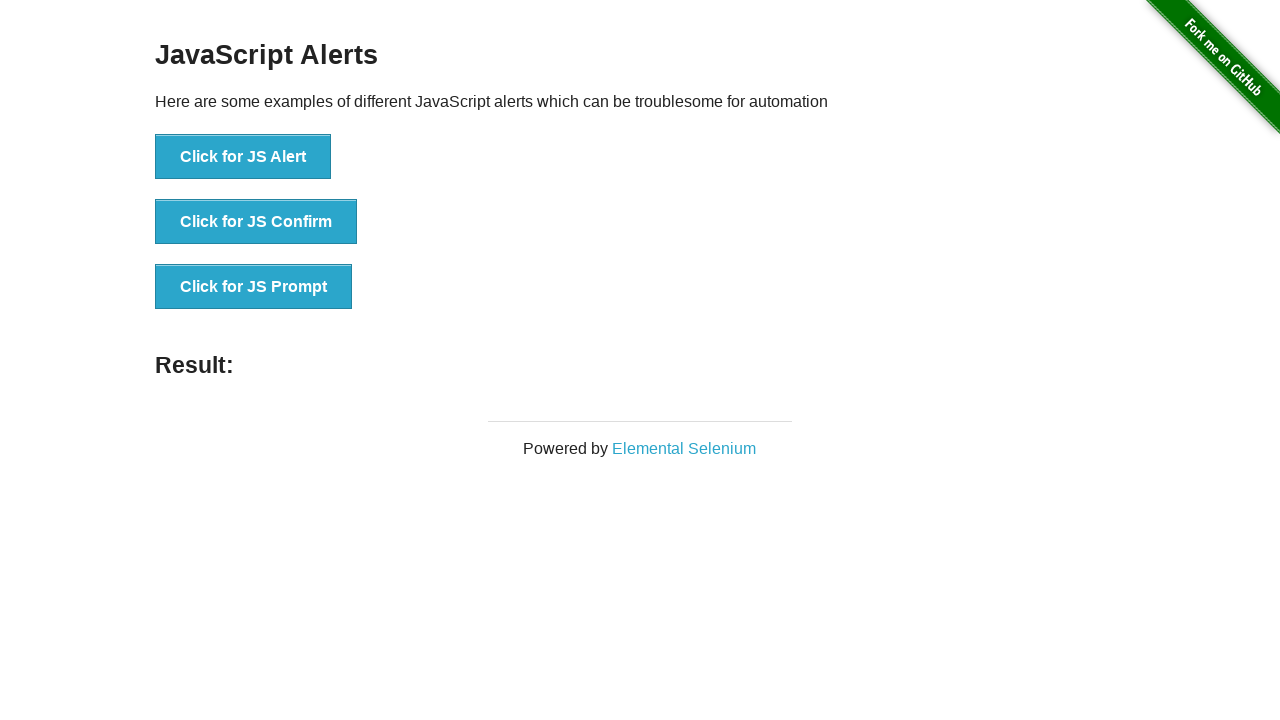

Clicked the JS Alert button at (243, 157) on button:text('Click for JS Alert')
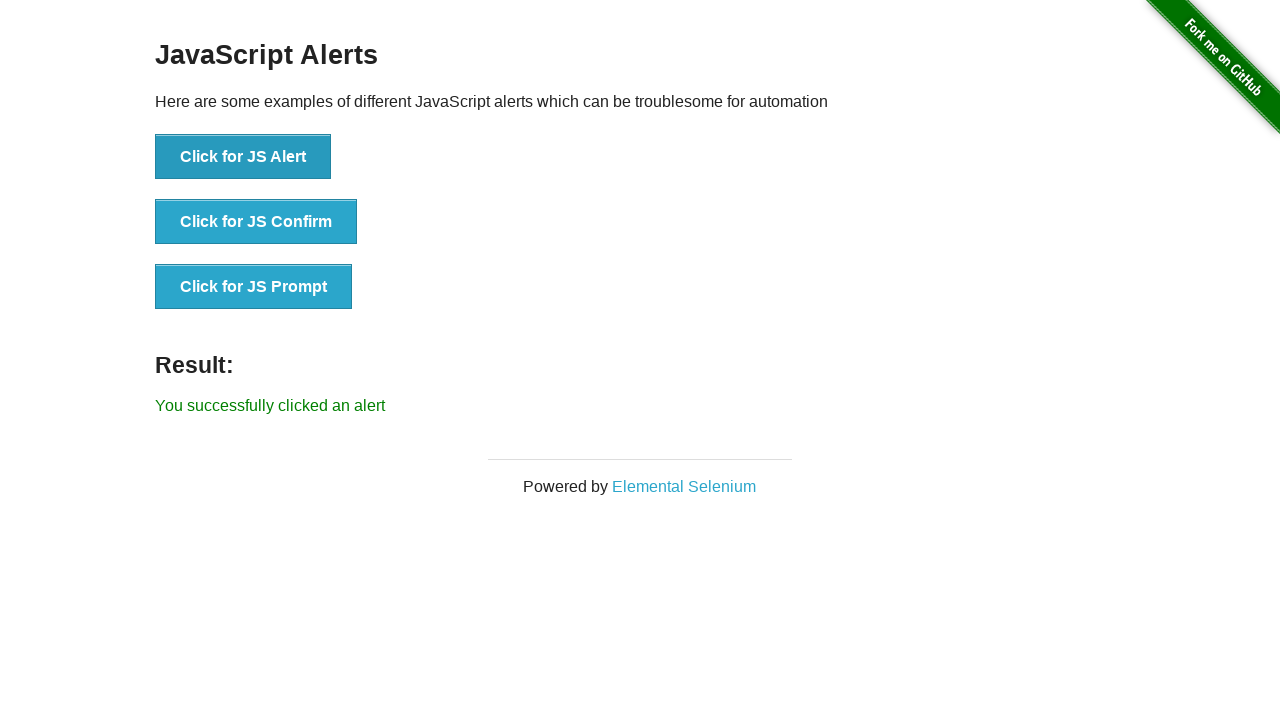

Set up dialog handler to accept alerts
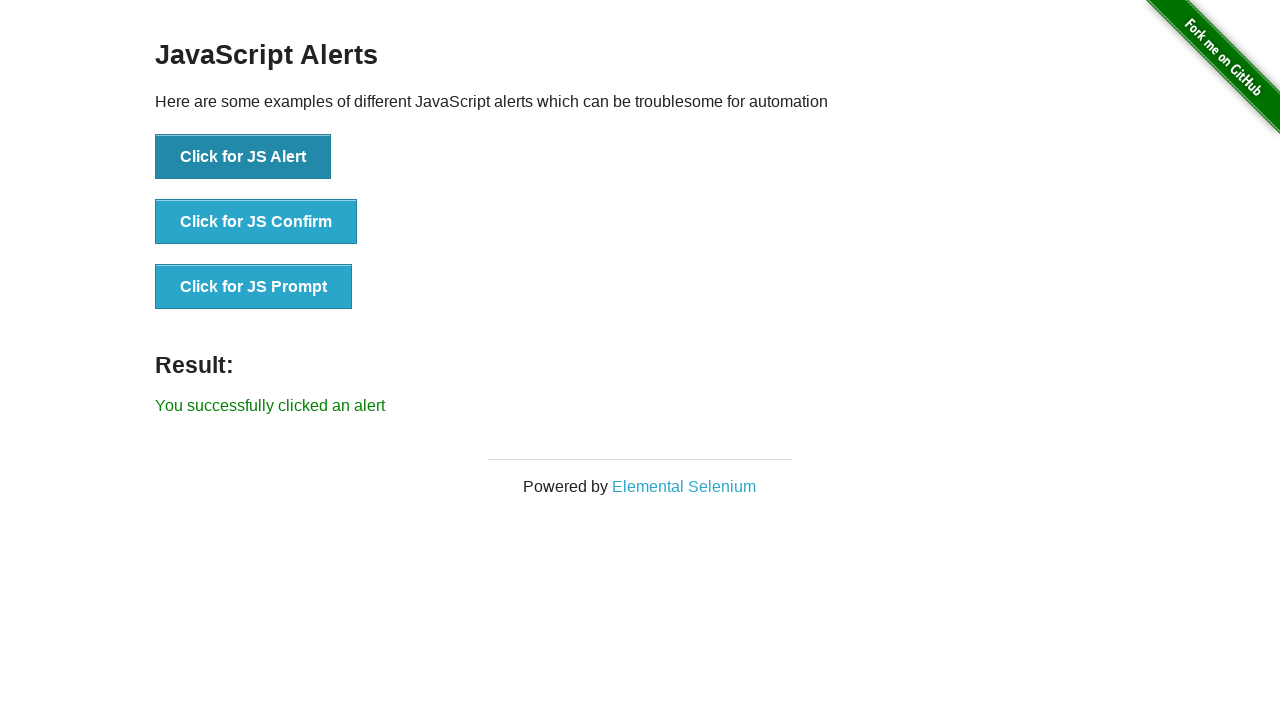

Clicked the JS Alert button and accepted the alert dialog at (243, 157) on button:text('Click for JS Alert')
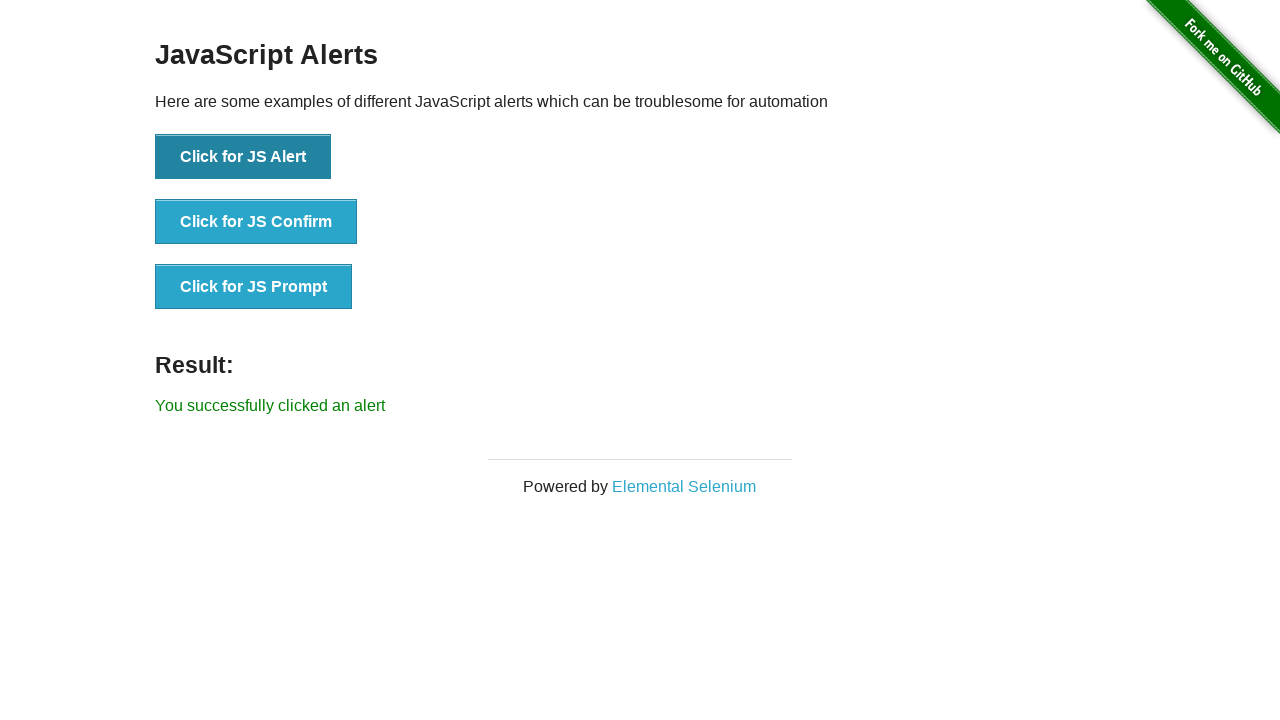

Verified success message appeared: 'You successfully clicked an alert'
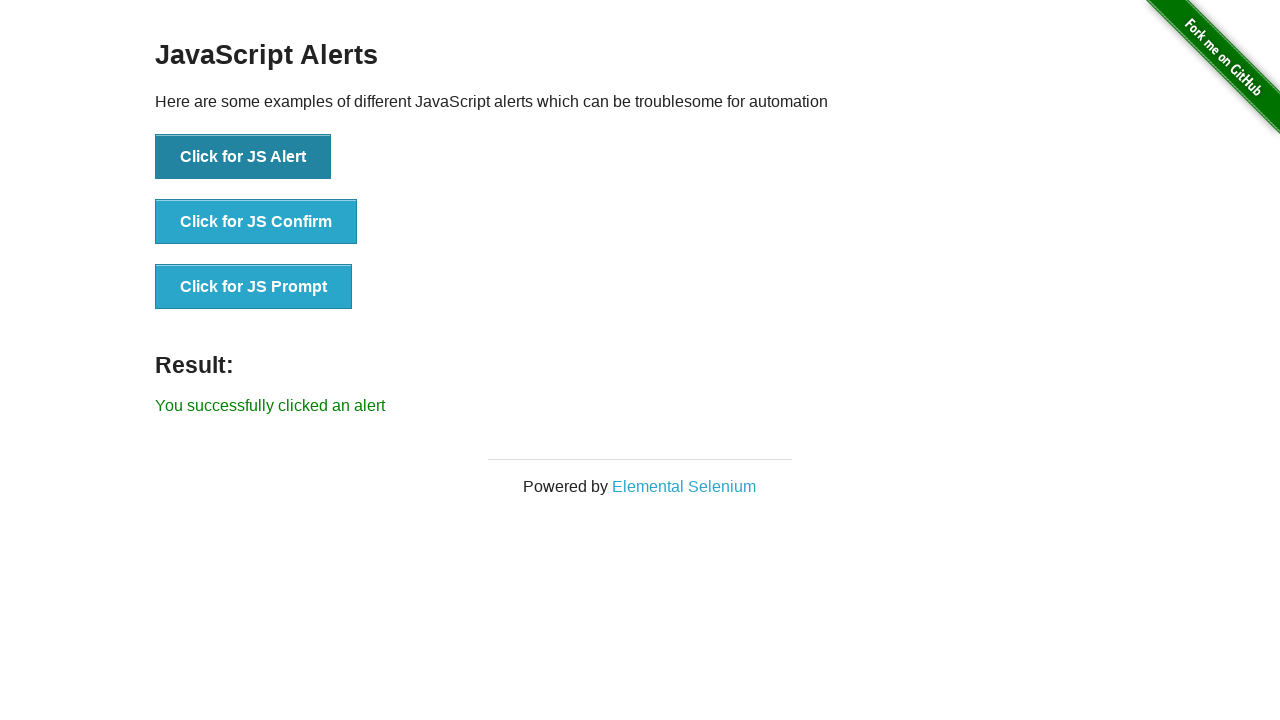

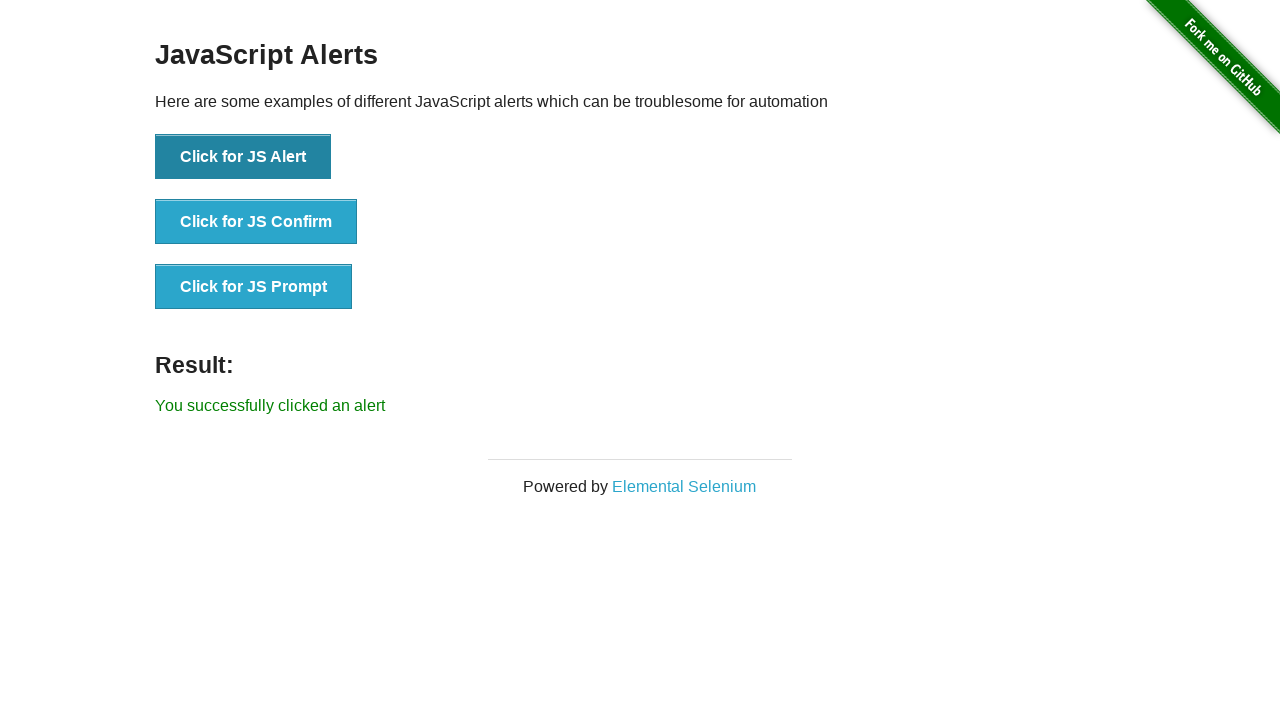